Tests file upload functionality by selecting a file and clicking the upload button, then verifying the upload confirmation

Starting URL: https://the-internet.herokuapp.com/upload

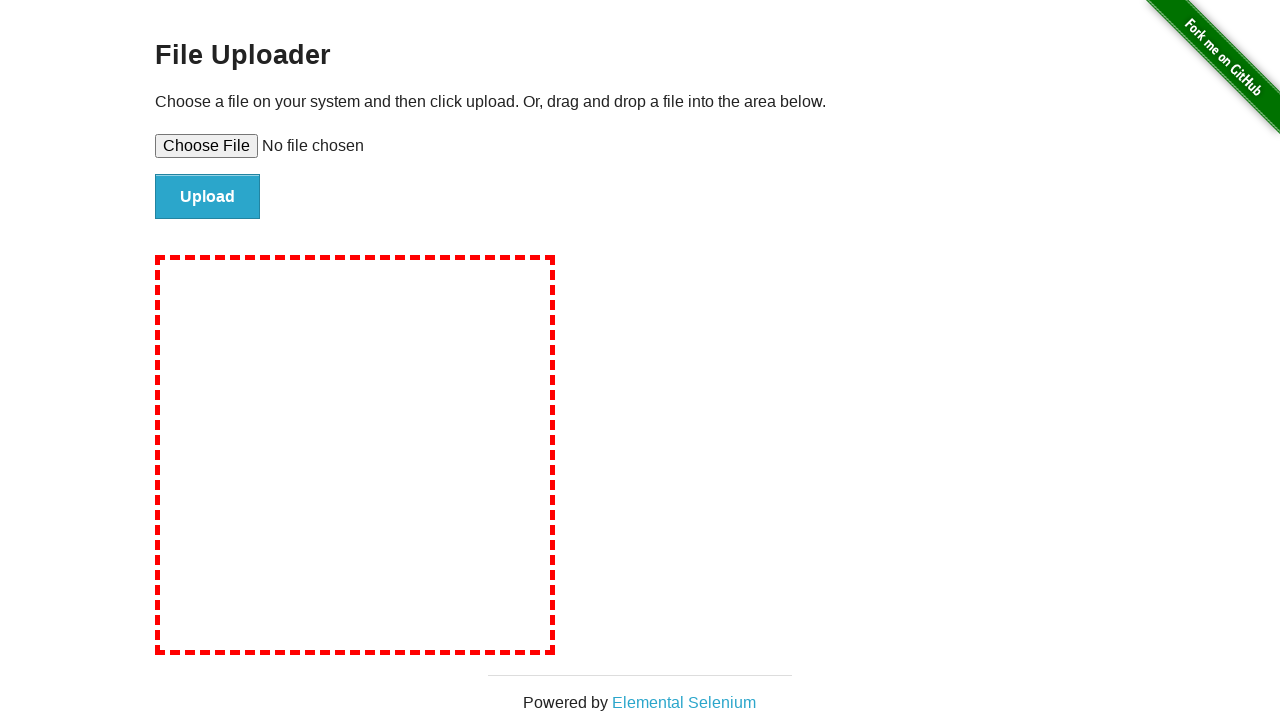

Selected temporary test file for upload
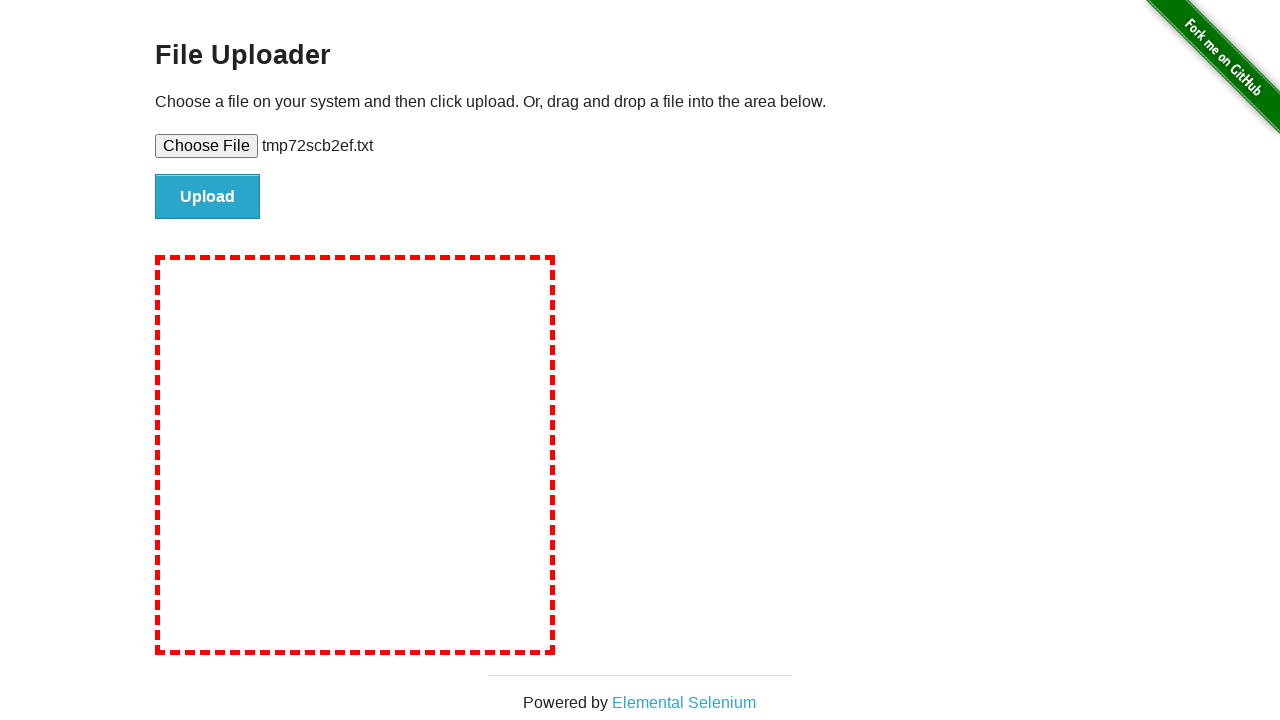

Clicked the Upload button at (208, 197) on #file-submit
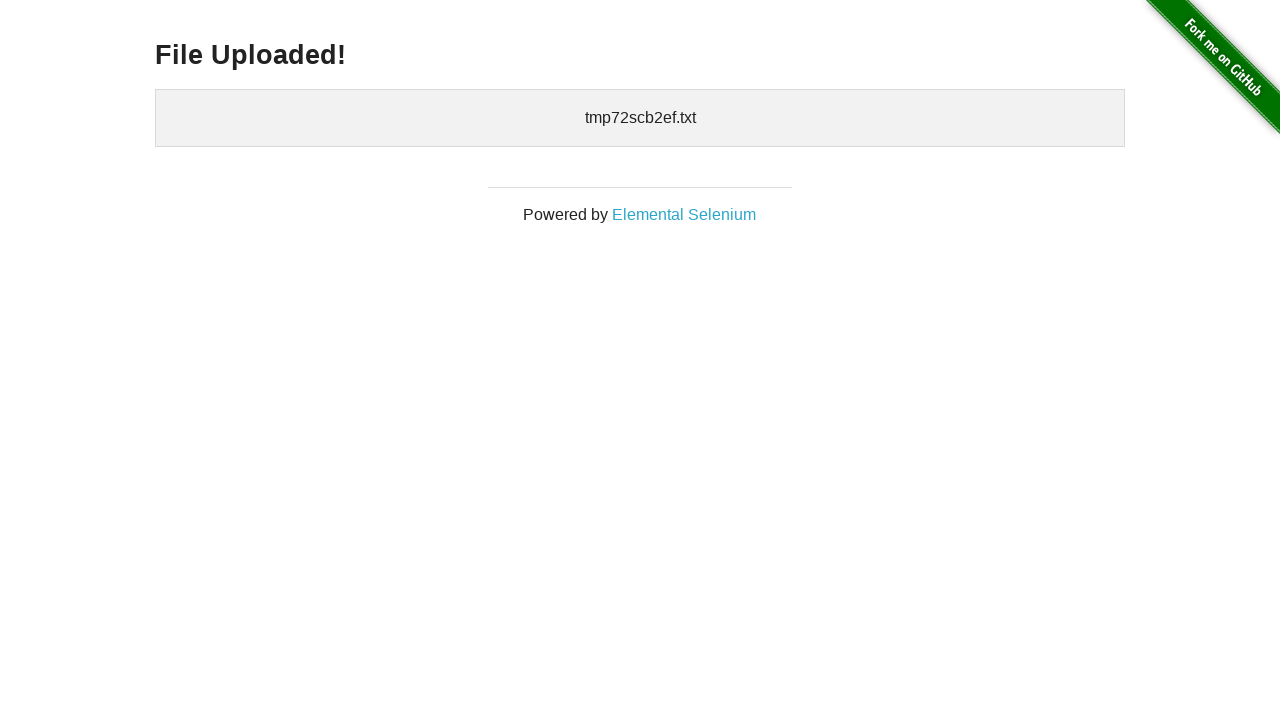

Upload confirmation panel displayed
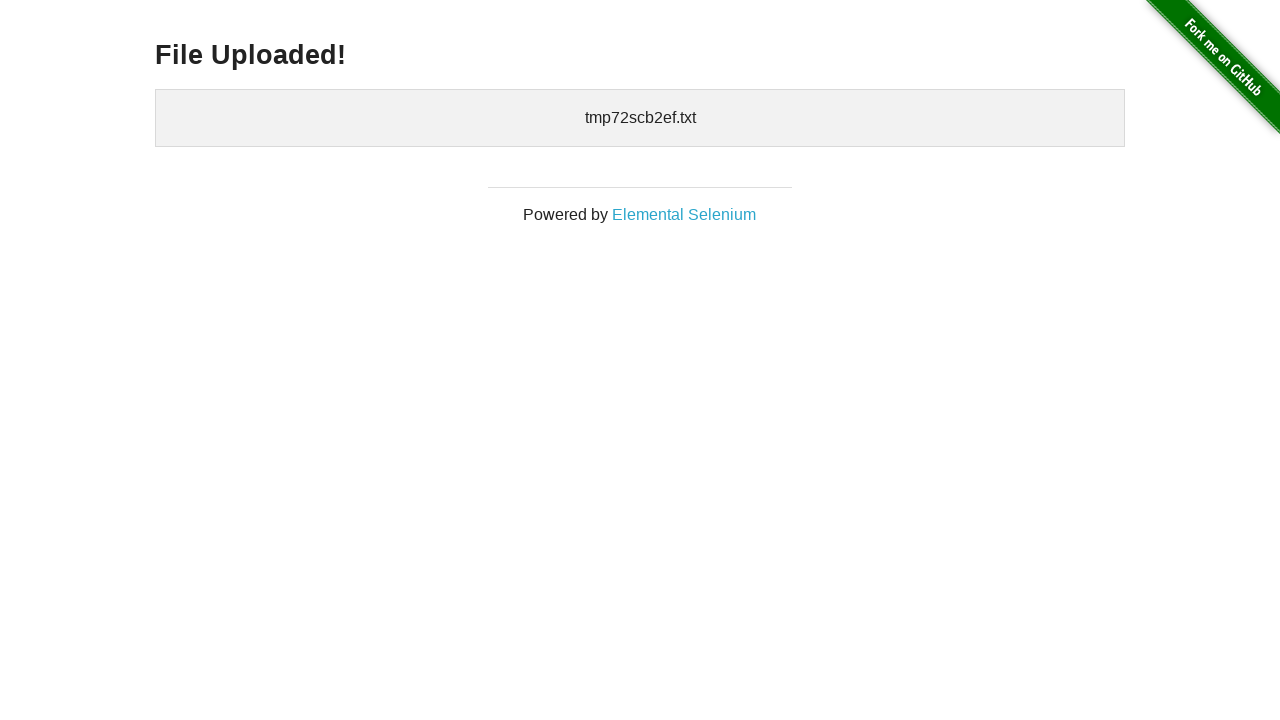

Cleaned up temporary test file
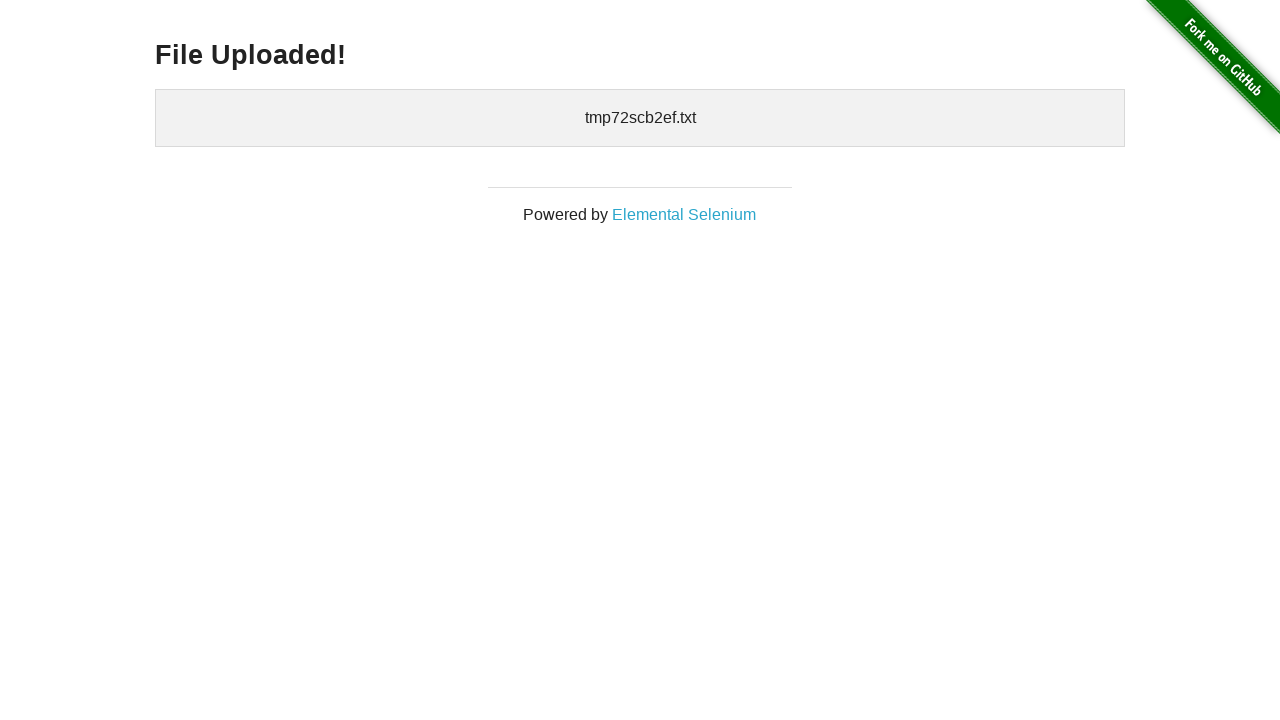

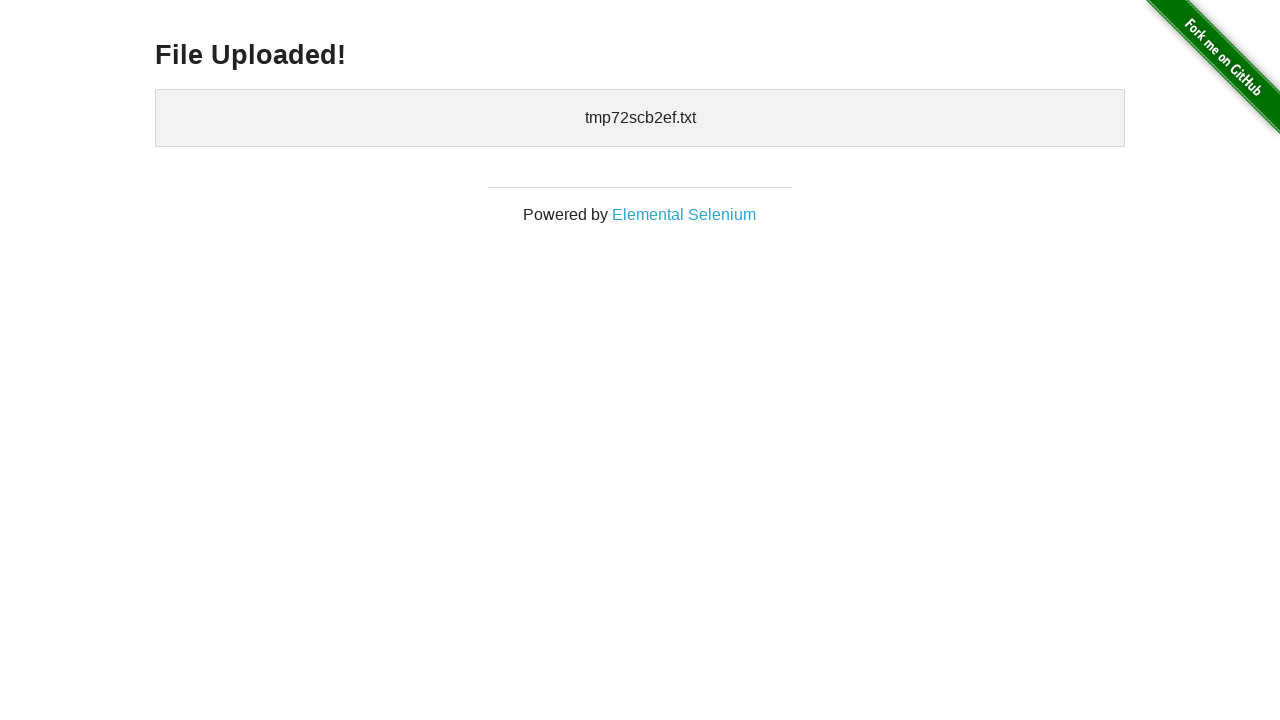